Tests a todo application by adding a new todo item with a date, clicking its checkbox to mark it complete, and verifying the todo text is displayed correctly.

Starting URL: https://lambdatest.github.io/sample-todo-app/

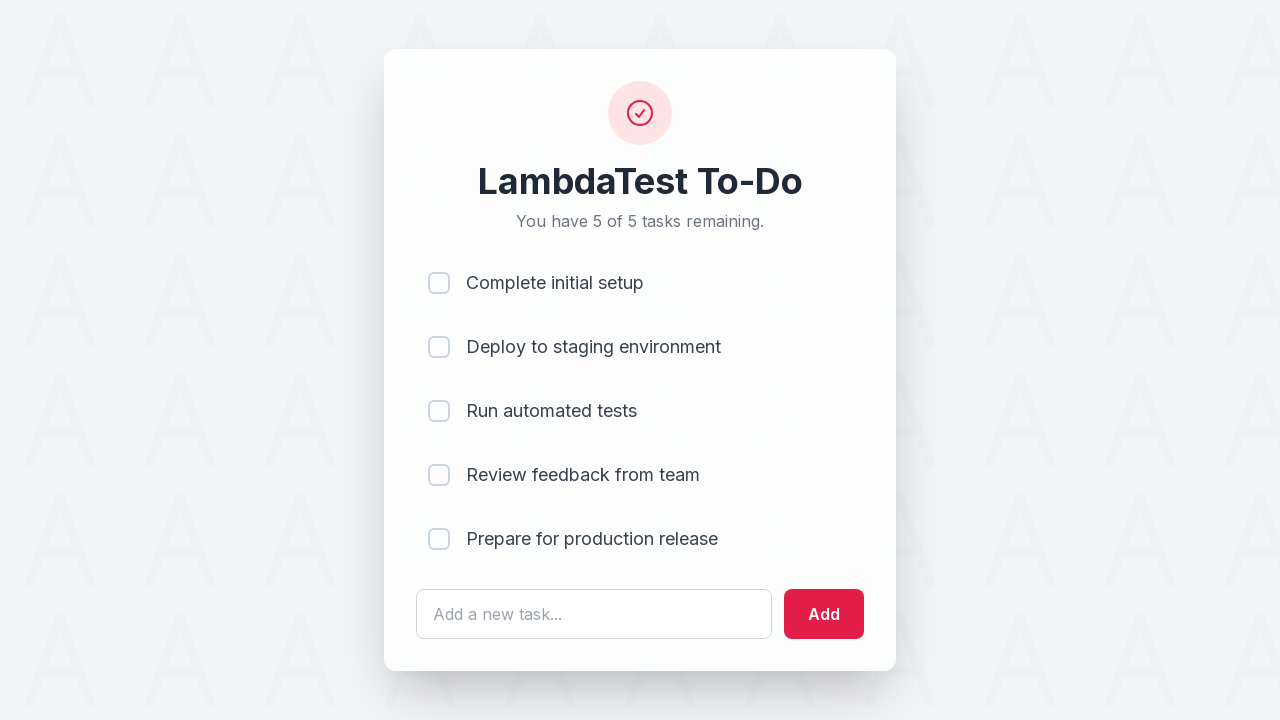

Navigated to todo application
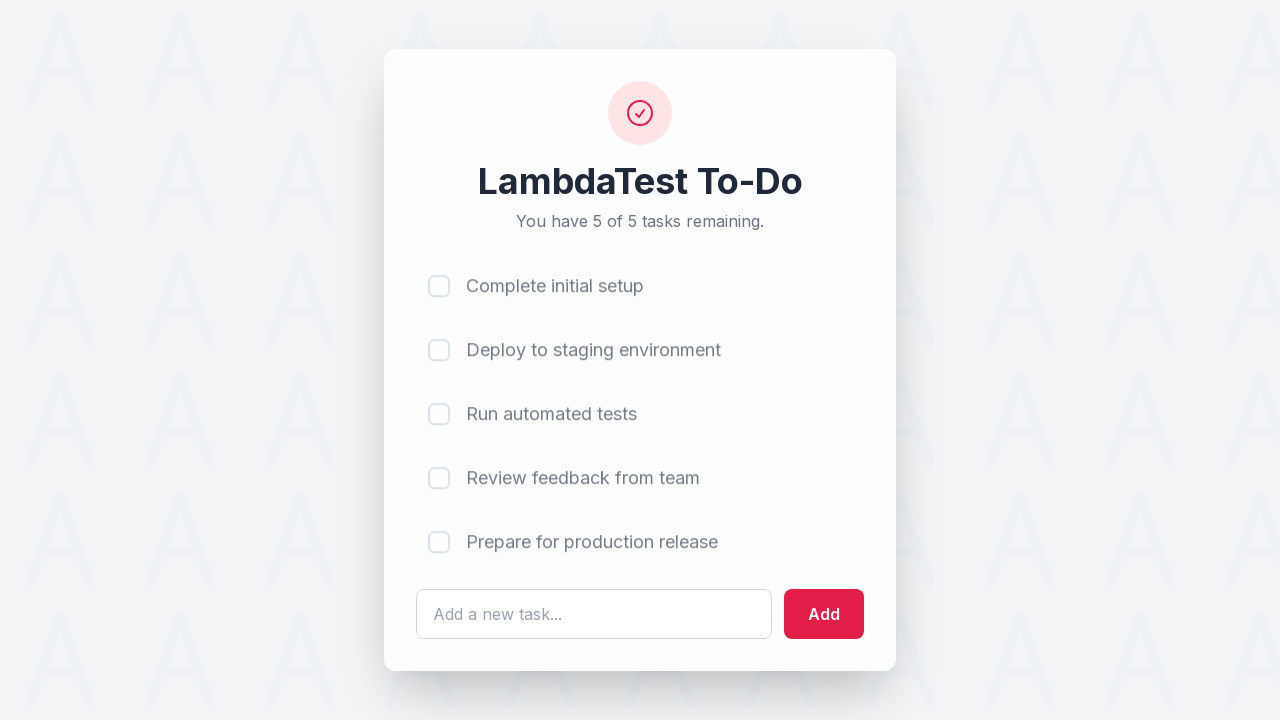

Filled todo input field with date '12/18/1992' on #sampletodotext
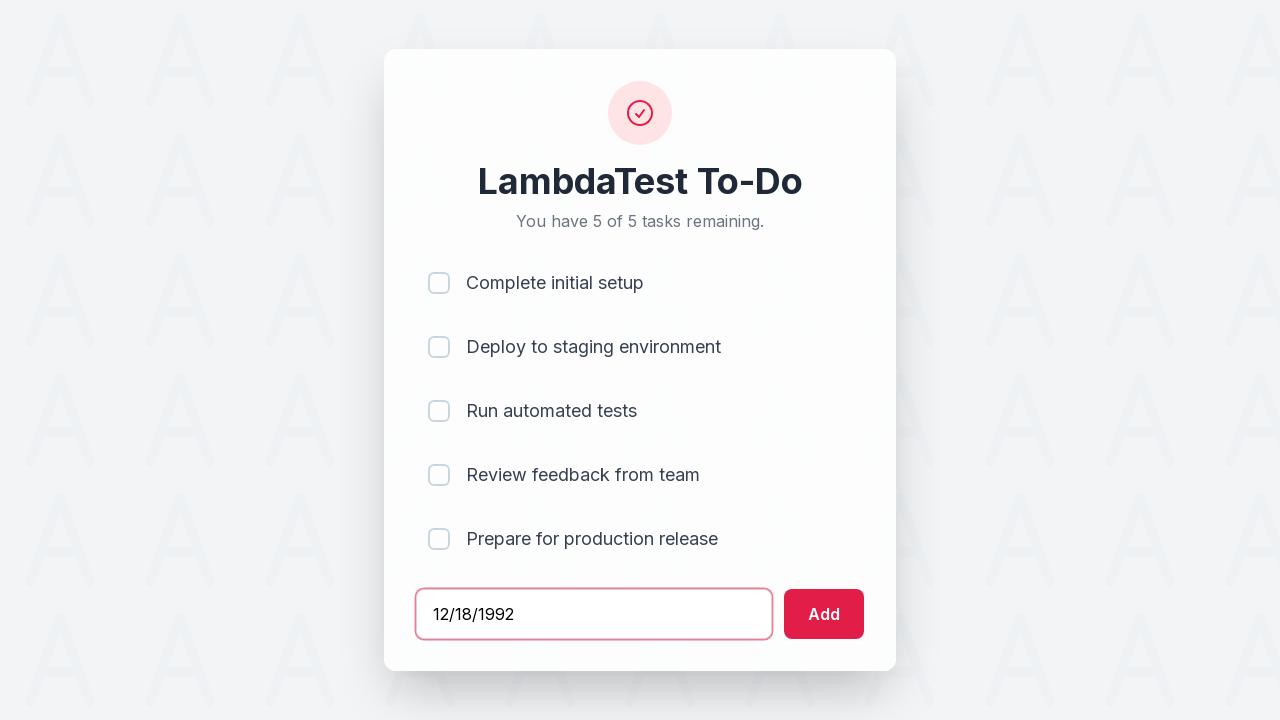

Clicked add button to create new todo item at (824, 614) on #addbutton
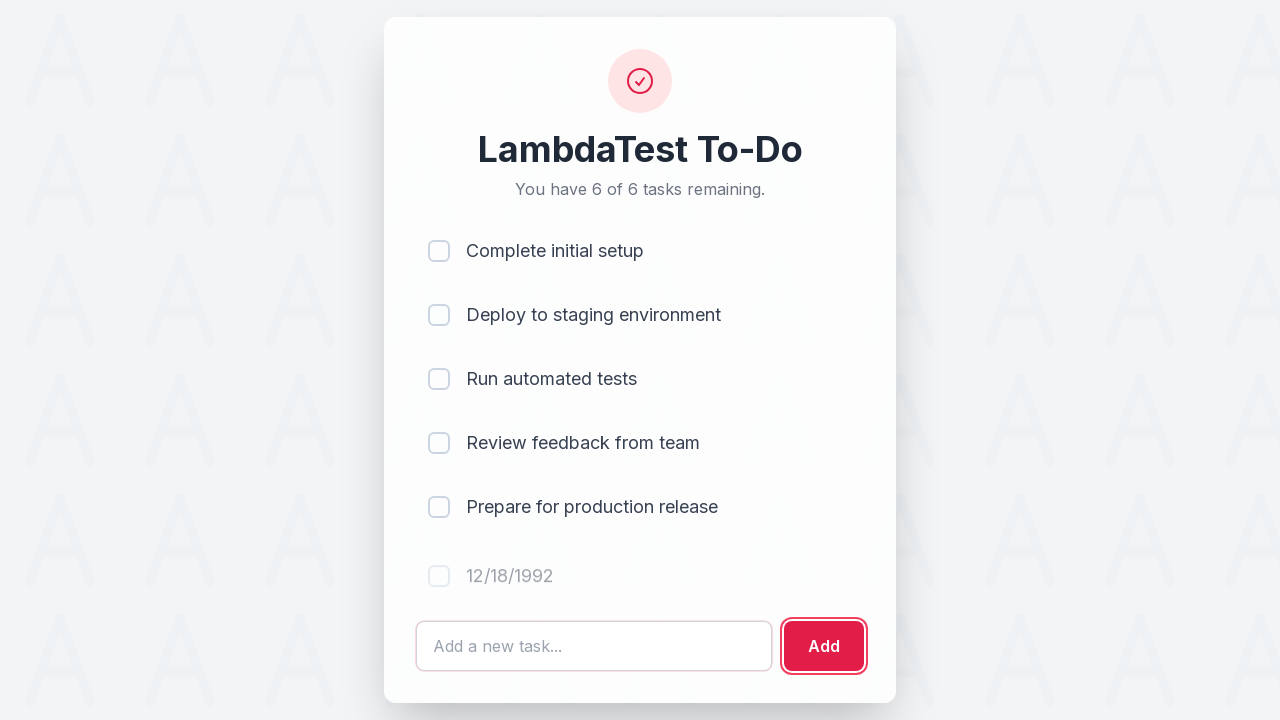

New todo item checkbox appeared
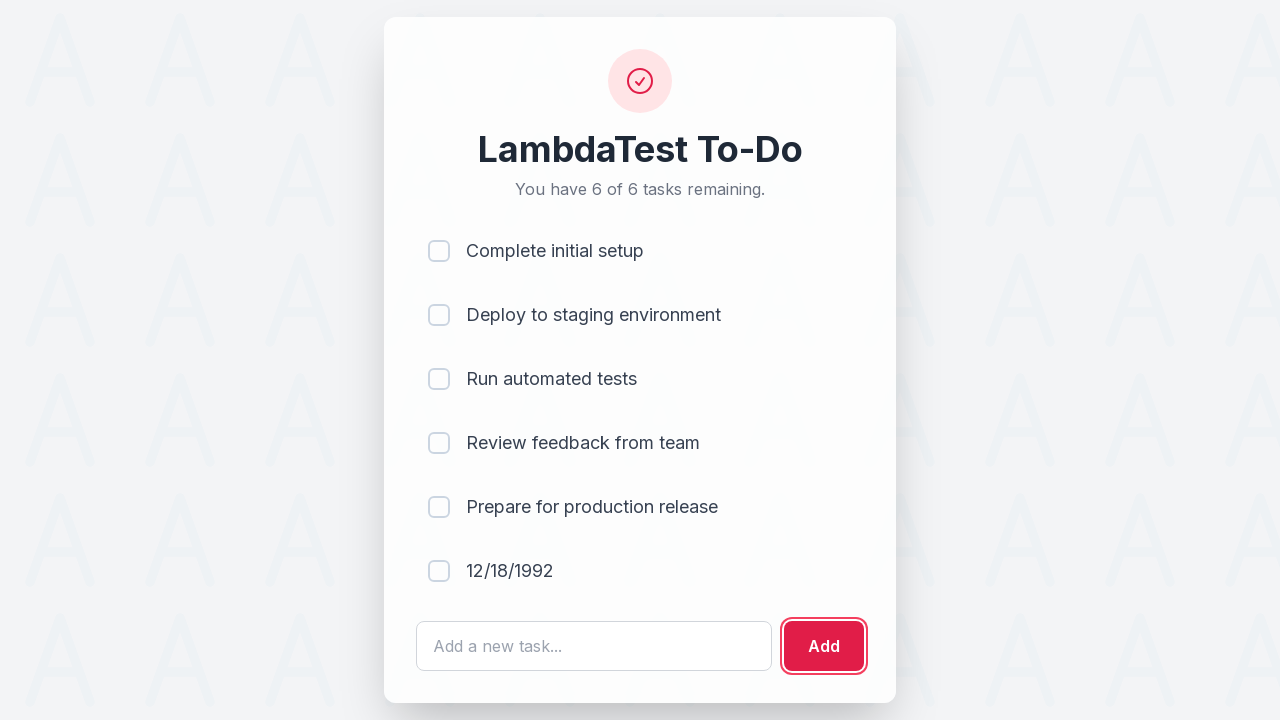

Clicked checkbox on the last todo item to mark it complete at (439, 571) on xpath=//li[@ng-repeat]/input >> nth=-1
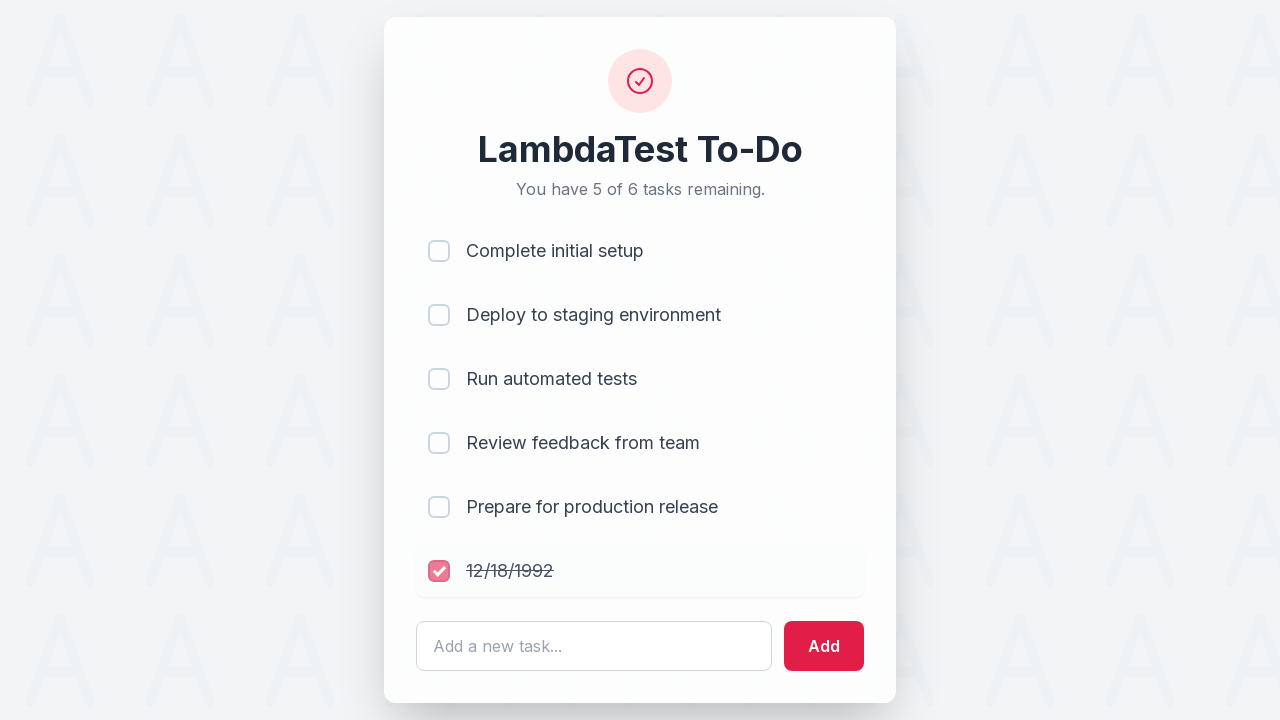

Todo text is visible and displayed correctly
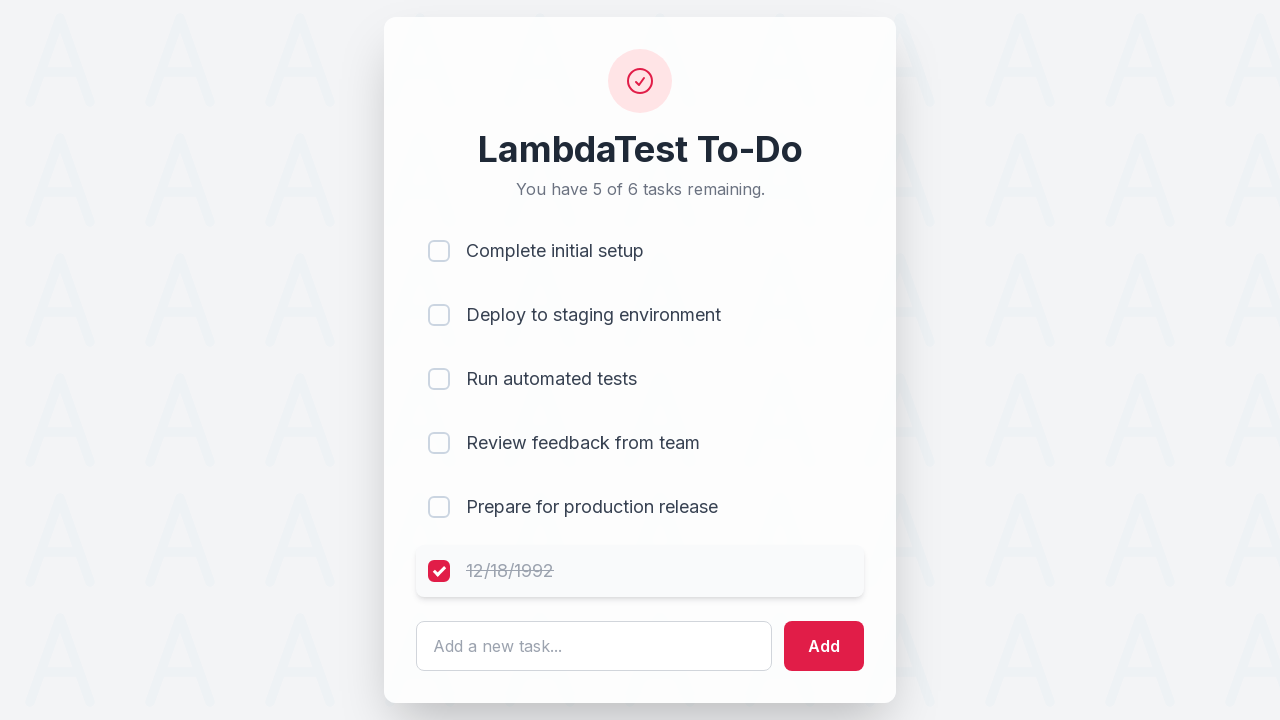

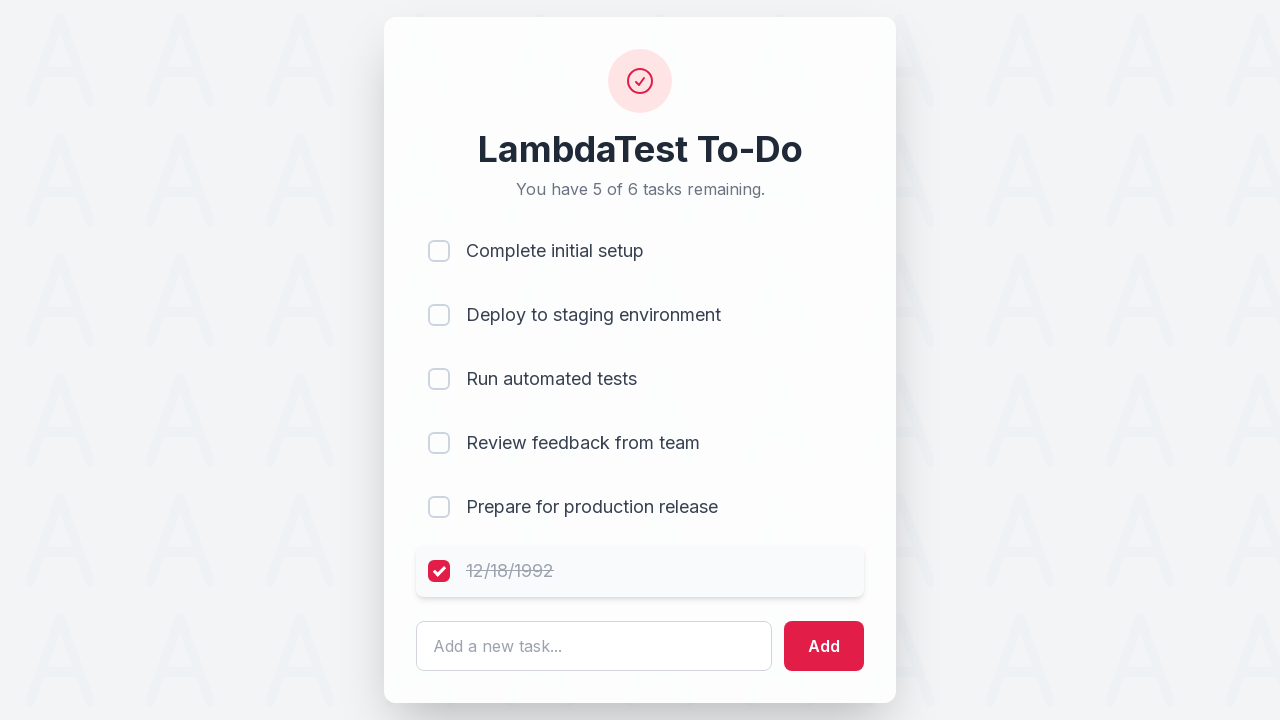